Tests passenger selection dropdown by clicking the adult increment button multiple times to trigger a maximum limit alert, then navigates to another page

Starting URL: https://rahulshettyacademy.com/dropdownsPractise

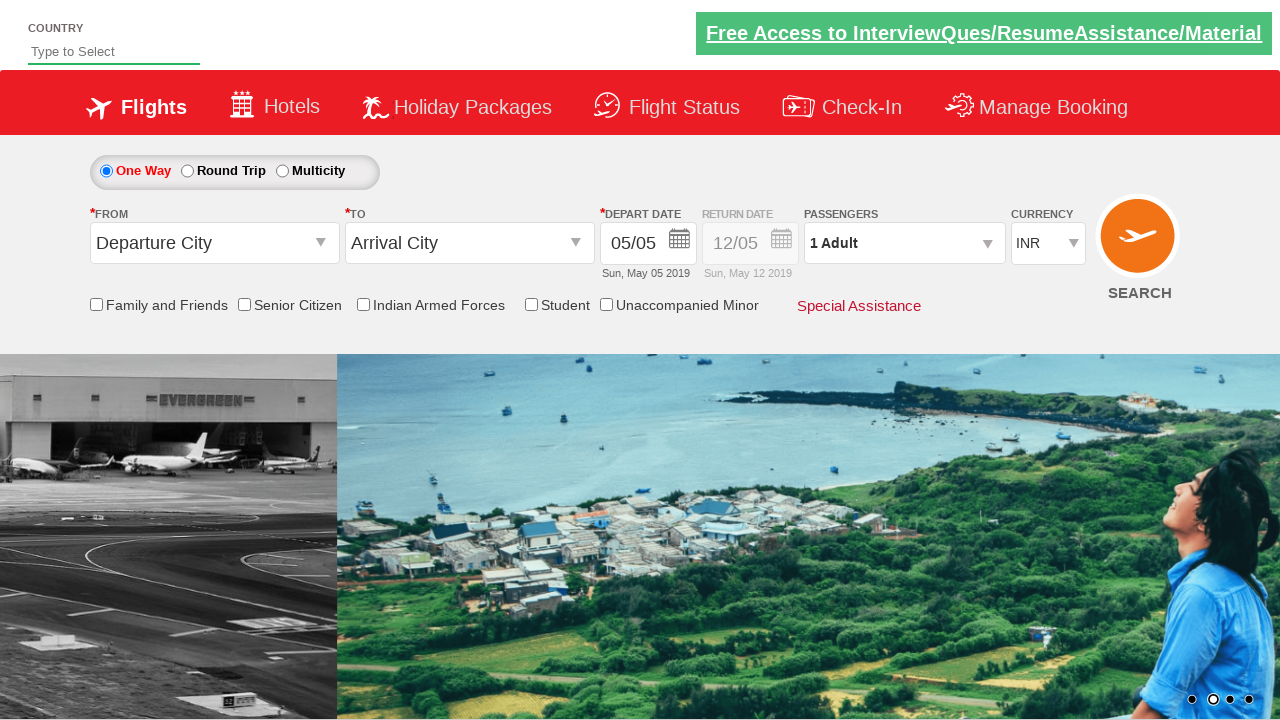

Clicked on passenger info dropdown at (904, 243) on xpath=//div[@id='divpaxinfo']
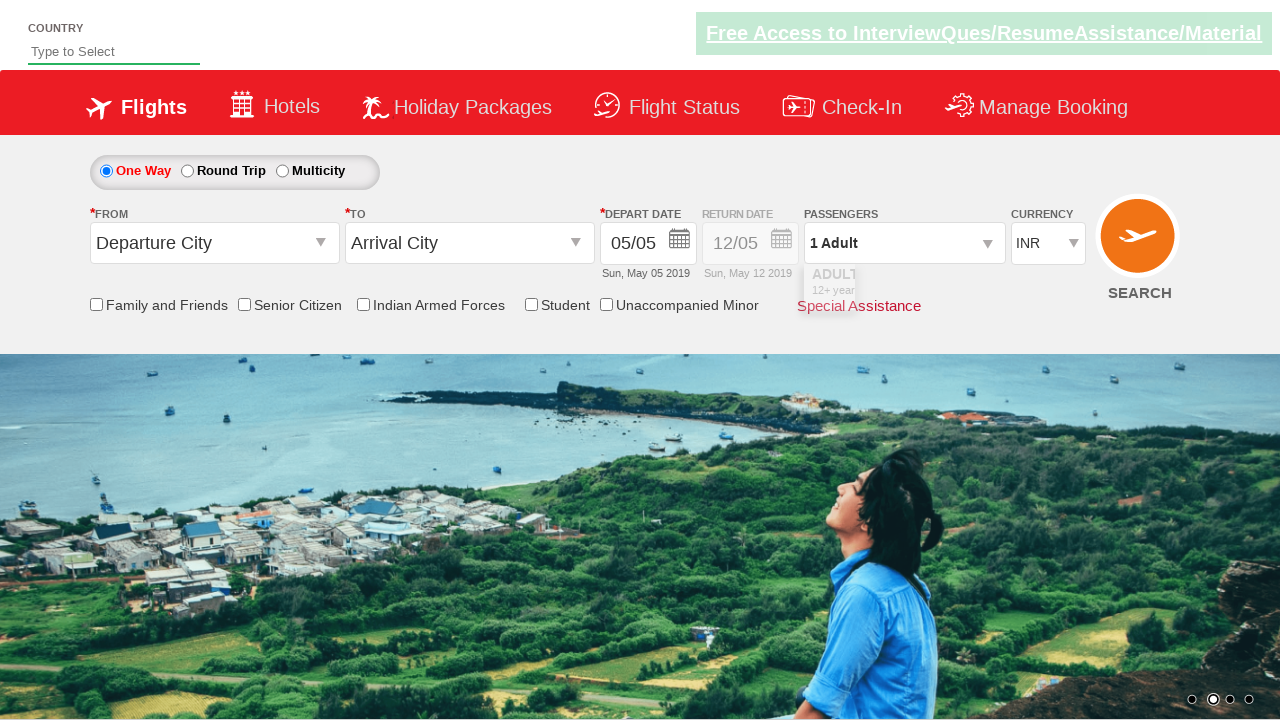

Waited for dropdown to be visible
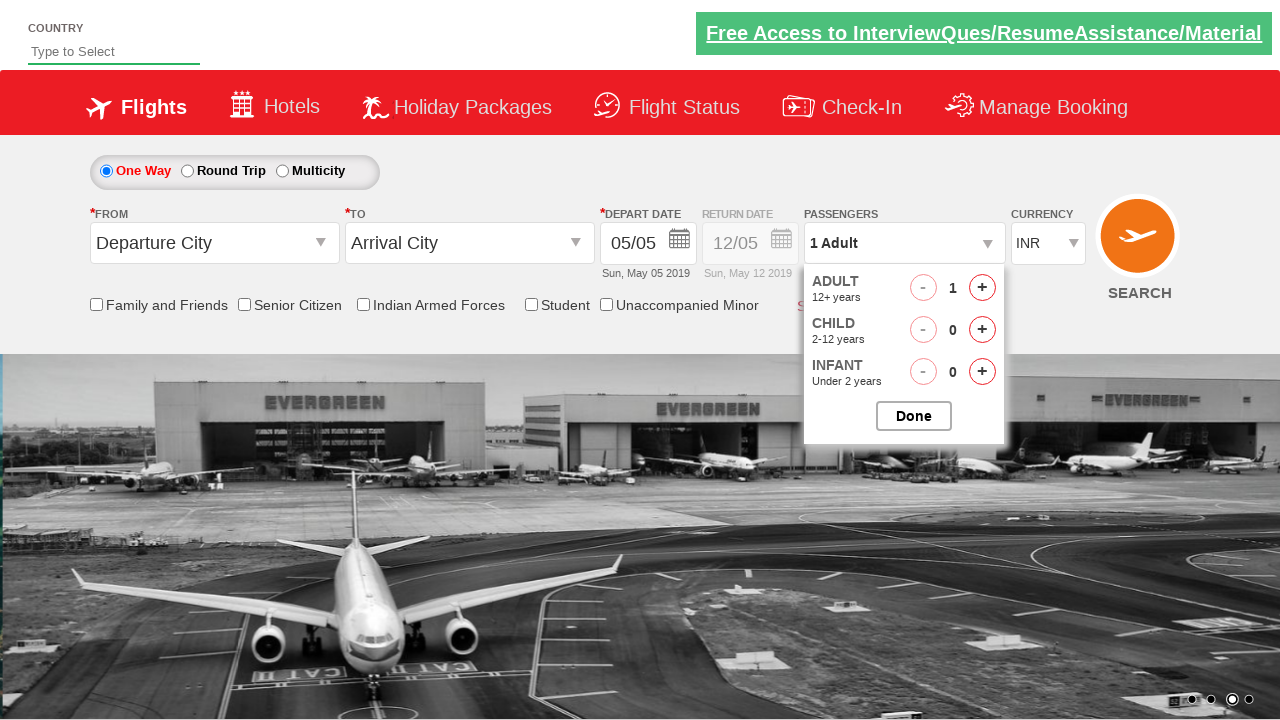

Clicked adult increment button (click 1 of 9) at (982, 288) on #hrefIncAdt
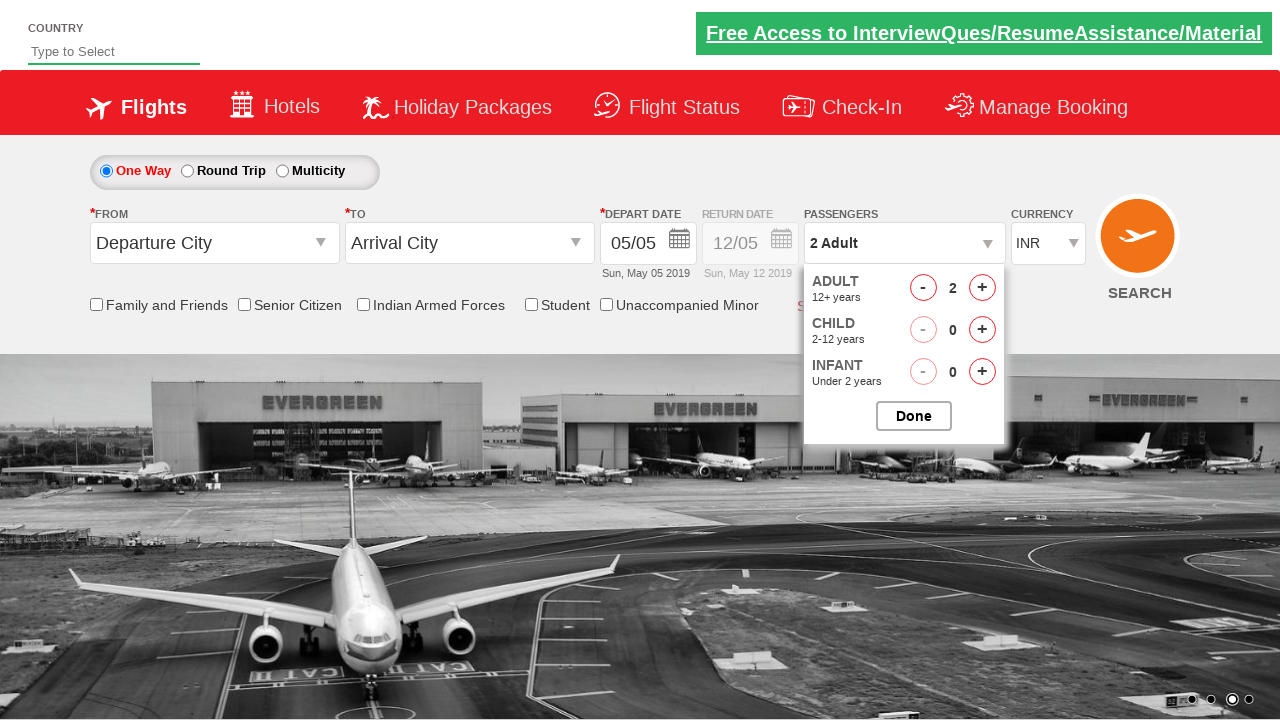

Clicked adult increment button (click 2 of 9) at (982, 288) on #hrefIncAdt
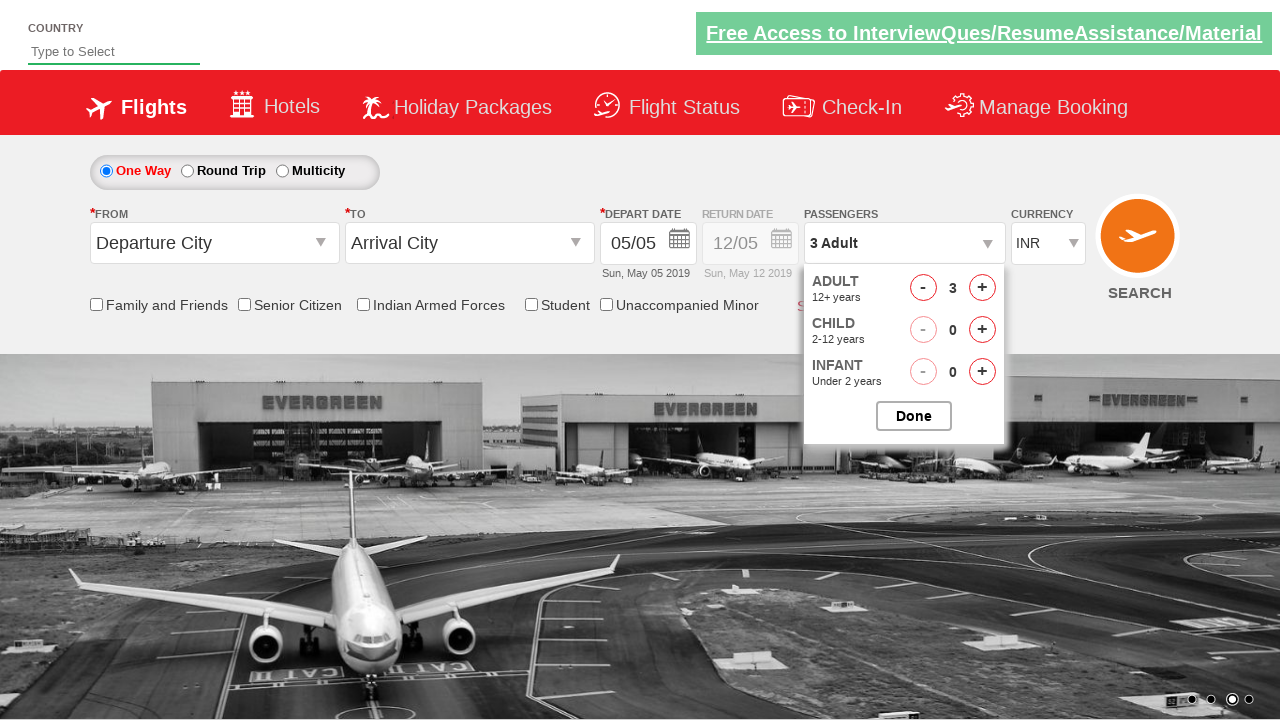

Clicked adult increment button (click 3 of 9) at (982, 288) on #hrefIncAdt
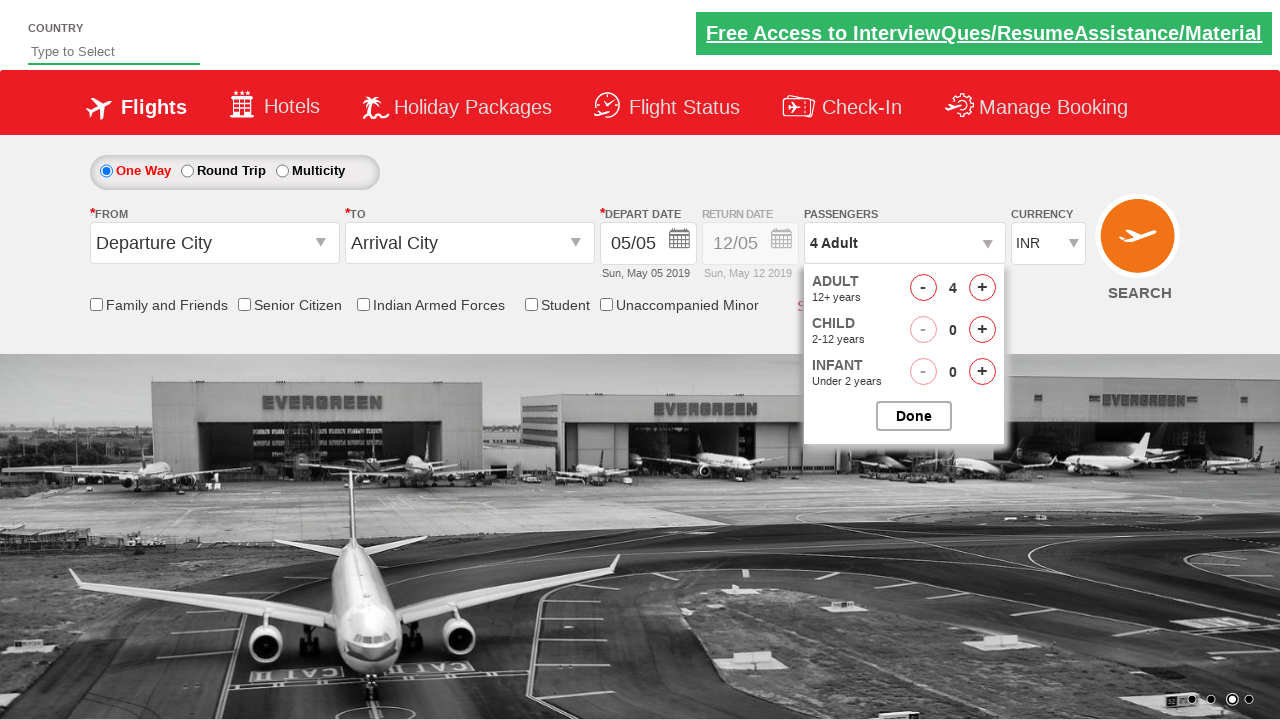

Clicked adult increment button (click 4 of 9) at (982, 288) on #hrefIncAdt
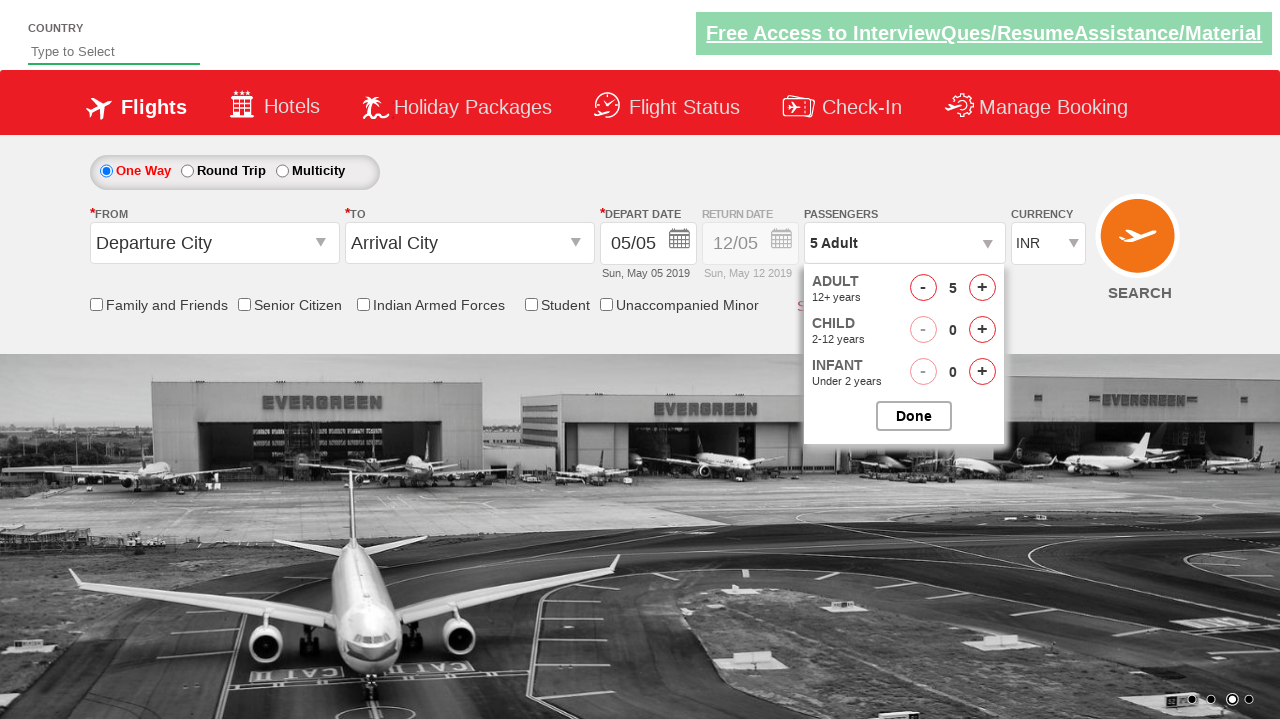

Clicked adult increment button (click 5 of 9) at (982, 288) on #hrefIncAdt
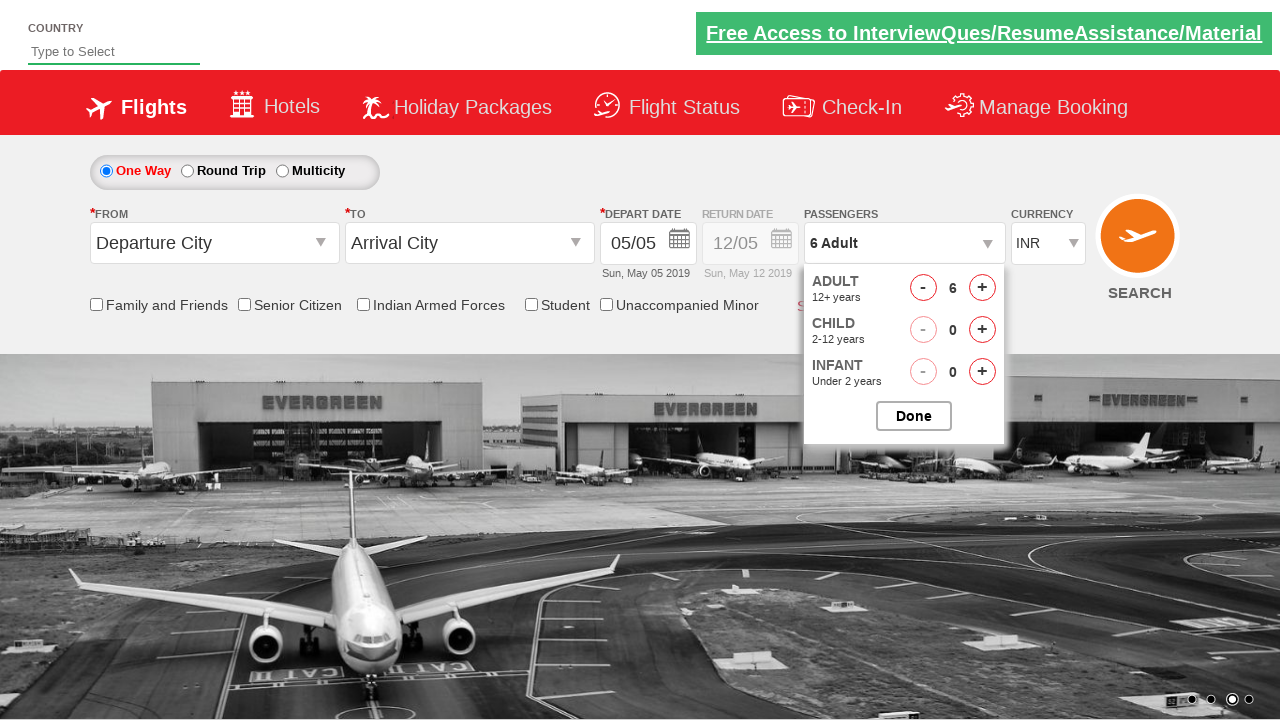

Clicked adult increment button (click 6 of 9) at (982, 288) on #hrefIncAdt
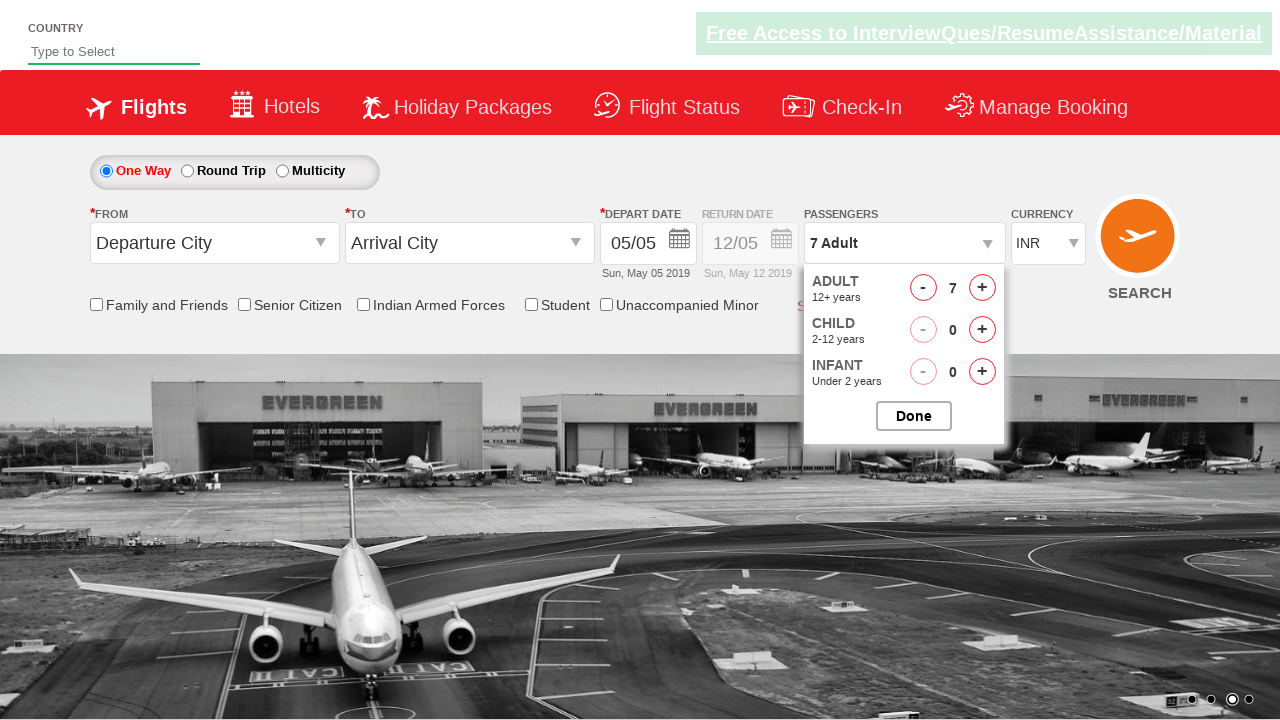

Clicked adult increment button (click 7 of 9) at (982, 288) on #hrefIncAdt
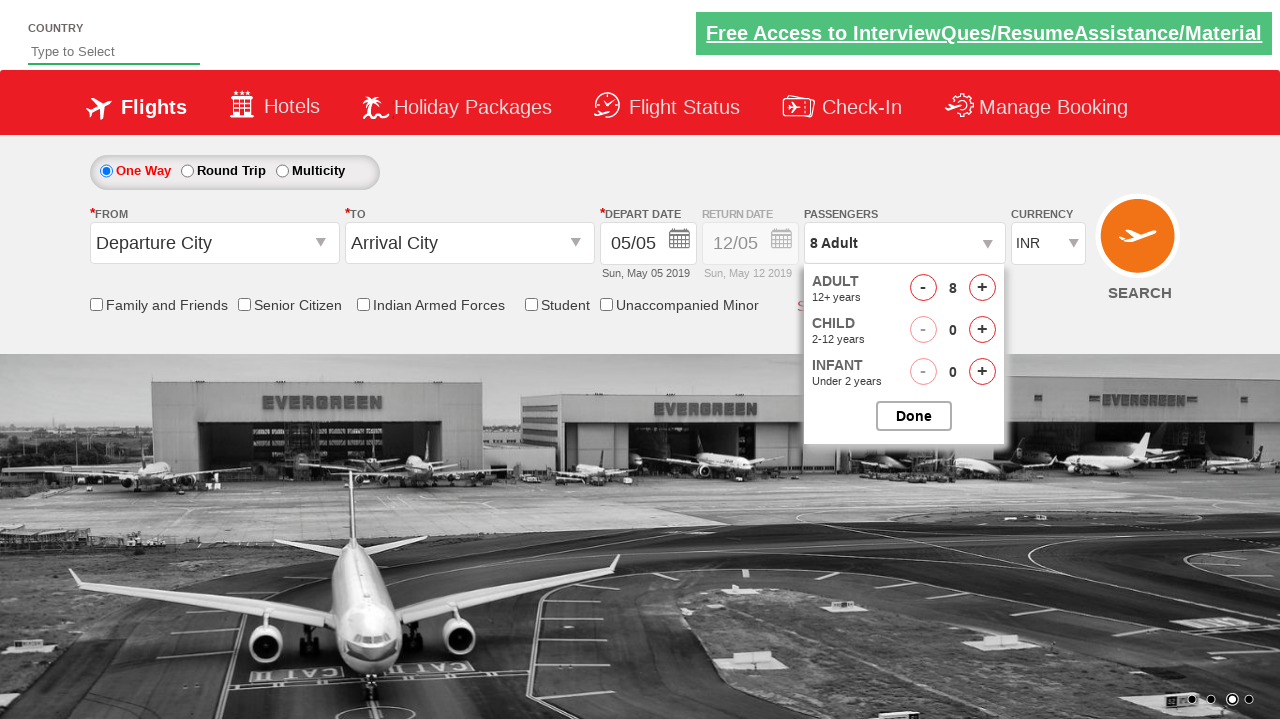

Clicked adult increment button (click 8 of 9) at (982, 288) on #hrefIncAdt
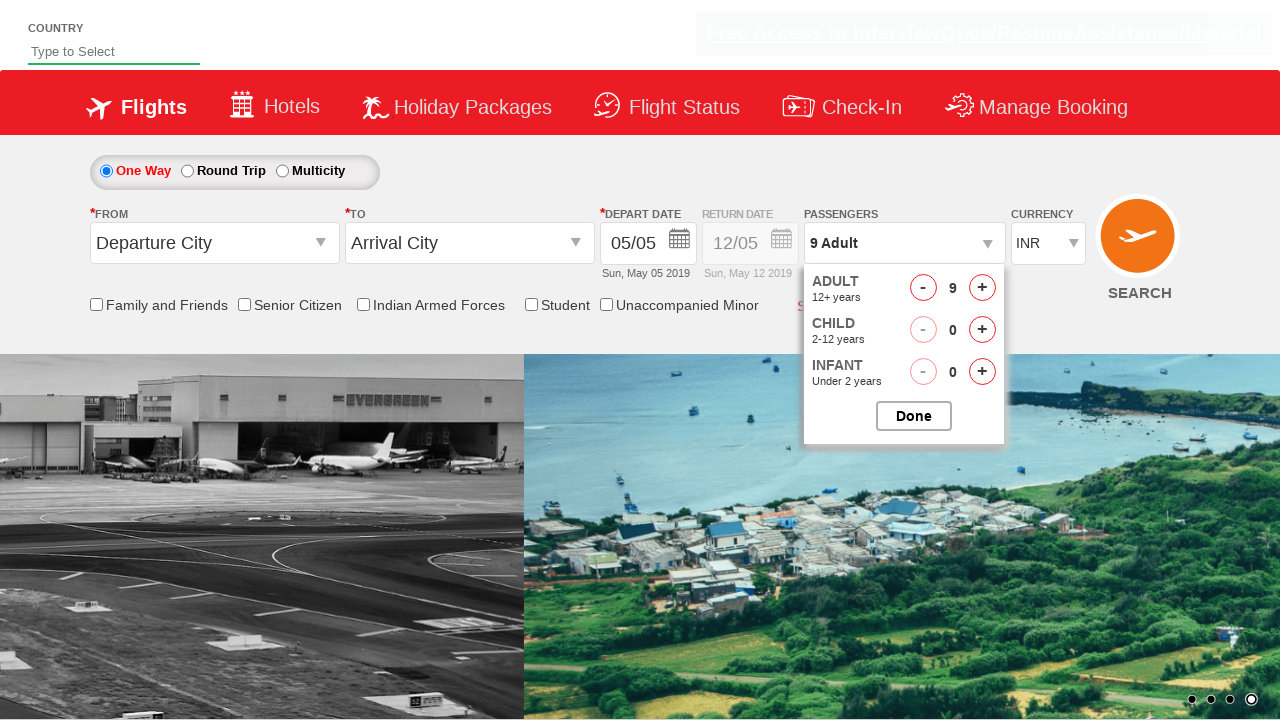

Clicked adult increment button (click 9 of 9) at (982, 288) on #hrefIncAdt
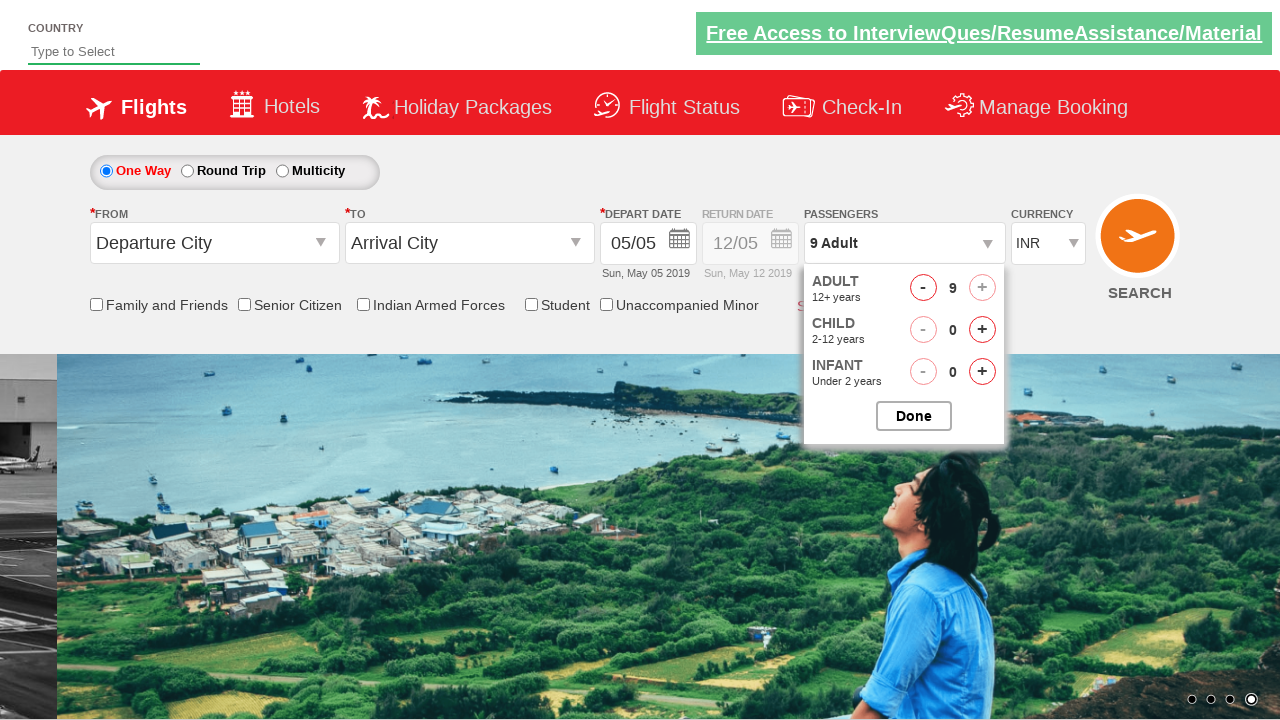

Set up dialog handler to accept alerts
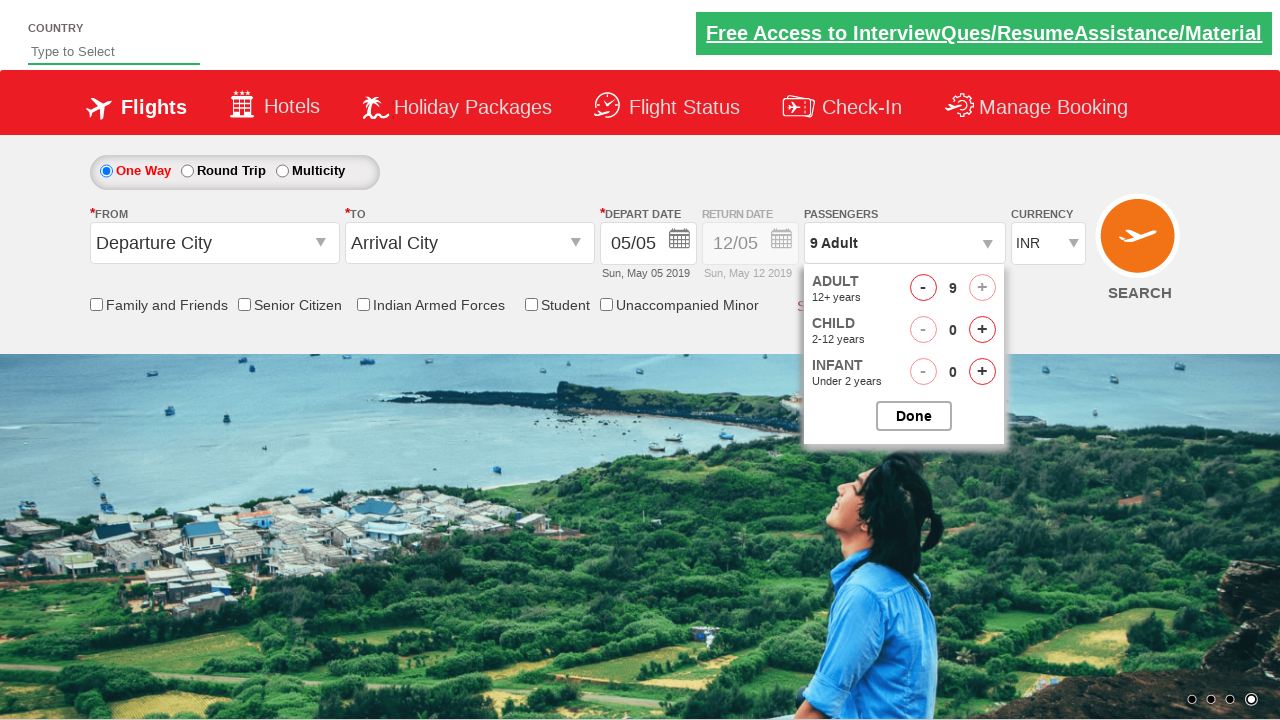

Navigated to automation practice page
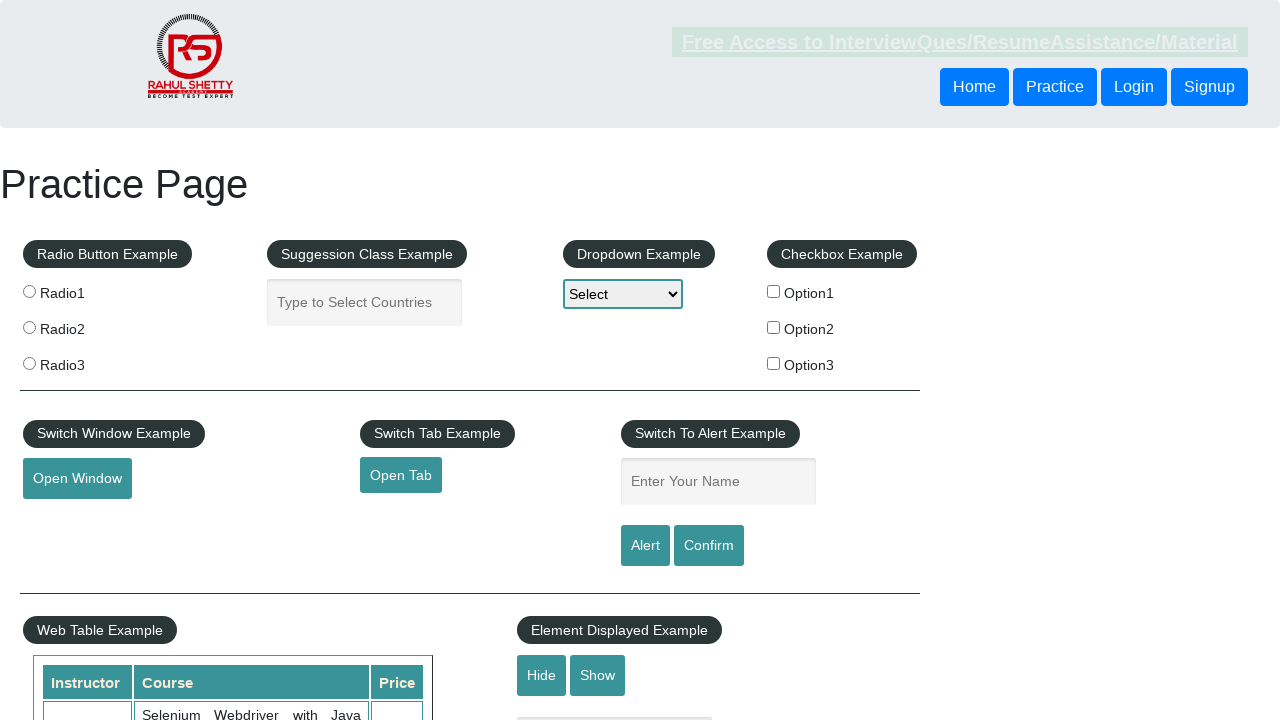

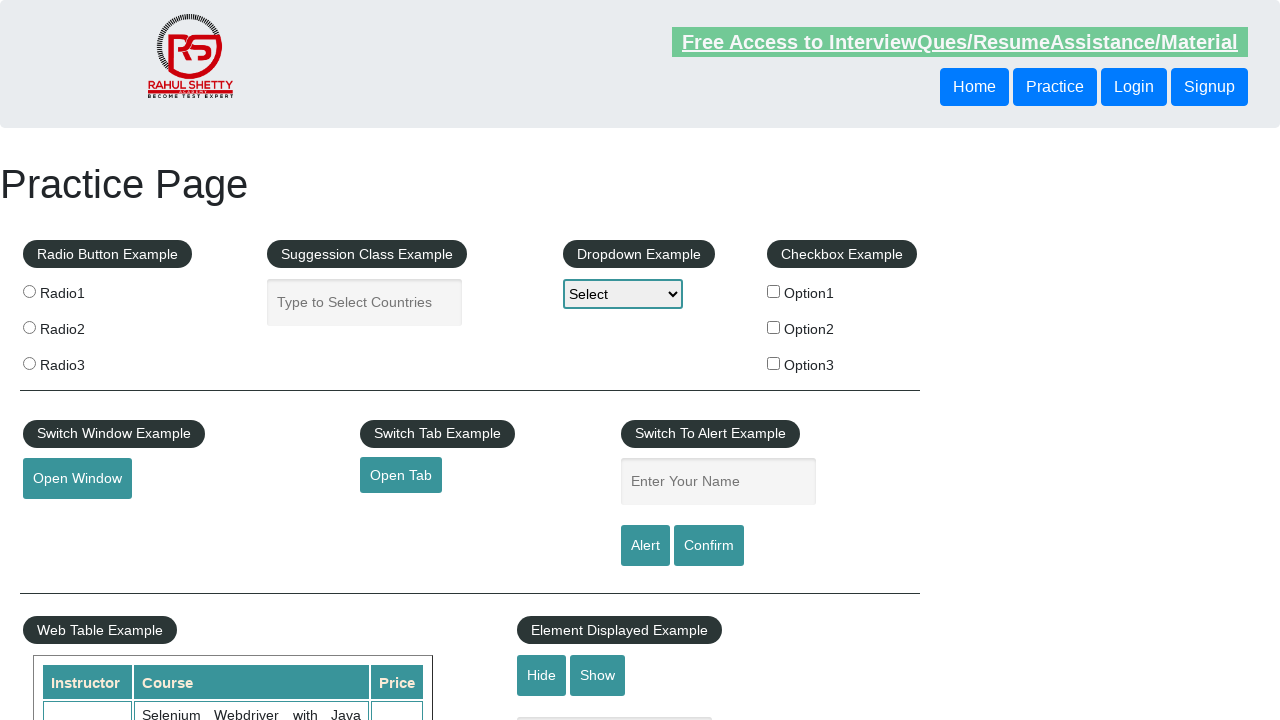